Tests dropdown selection functionality on a free trial signup page by selecting a country value from a dropdown menu

Starting URL: https://www.orangehrm.com/30-day-free-trial/

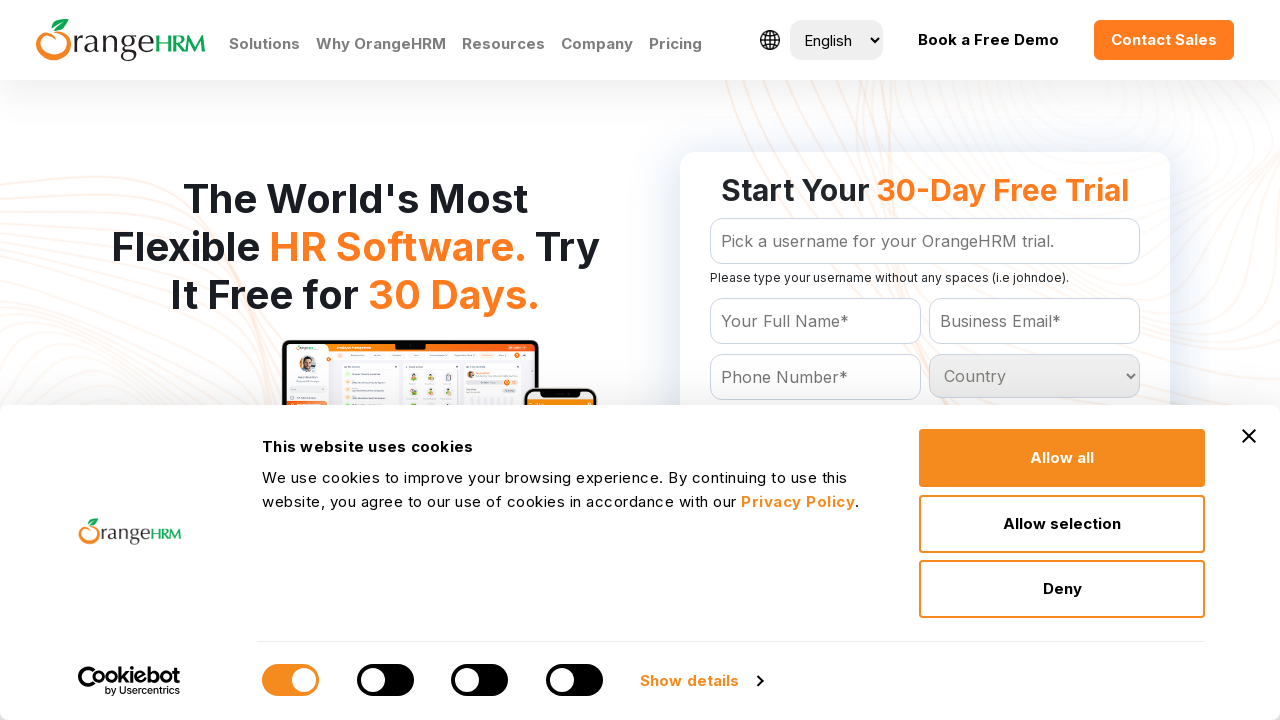

Selected 'India' from the country dropdown menu on select#Form_getForm_Country
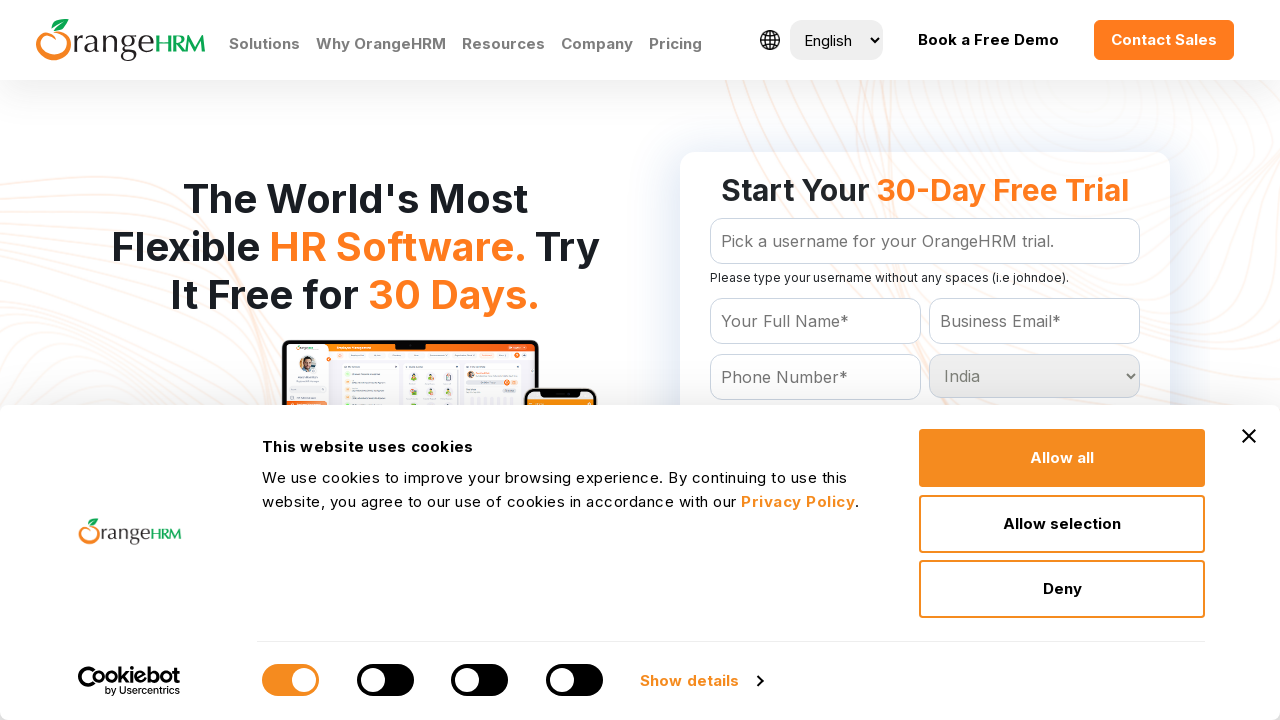

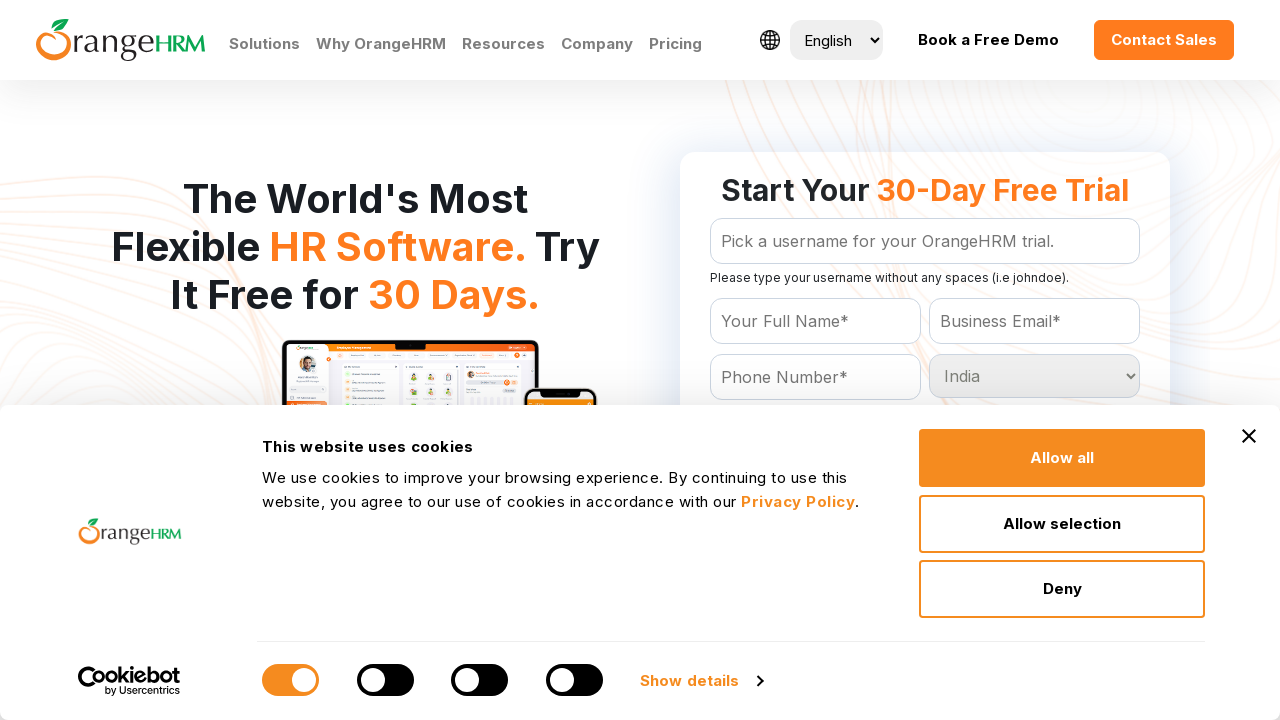